Tests checkbox interaction on a practice page by clicking a Senior Citizen Discount checkbox and verifying its selection state, then counts total checkboxes on the page.

Starting URL: https://rahulshettyacademy.com/dropdownsPractise/

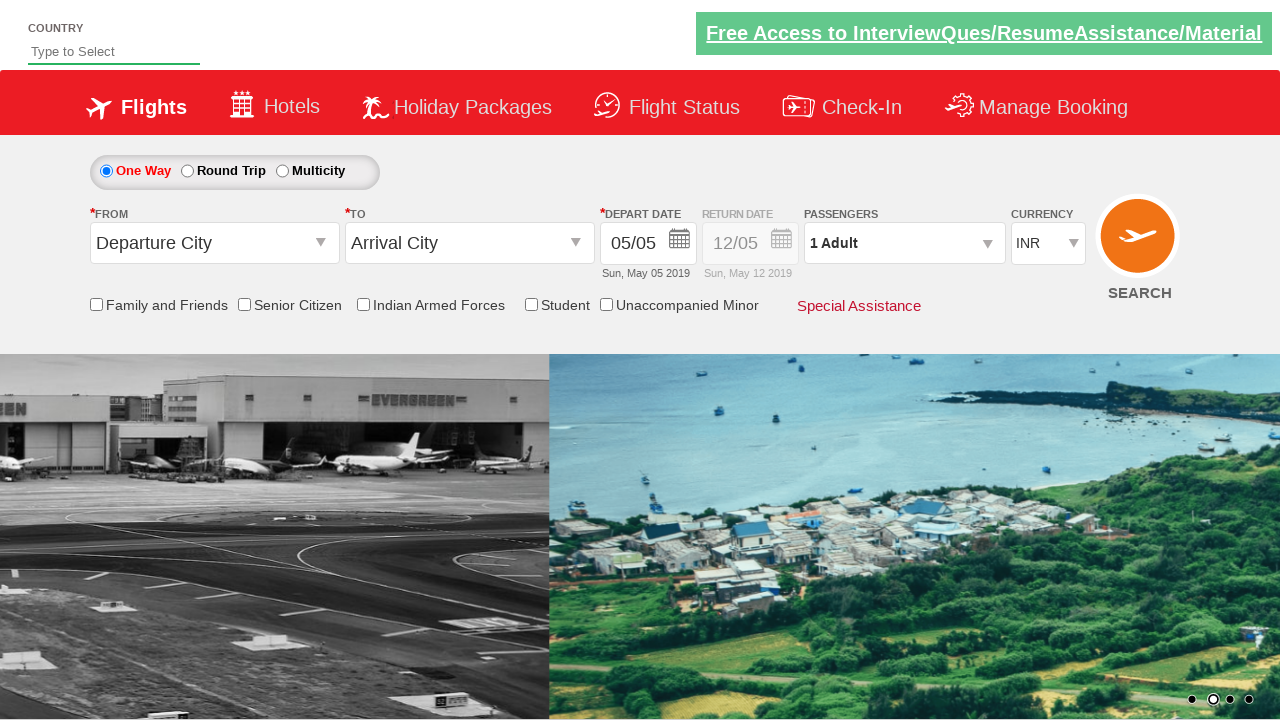

Located Senior Citizen Discount checkbox
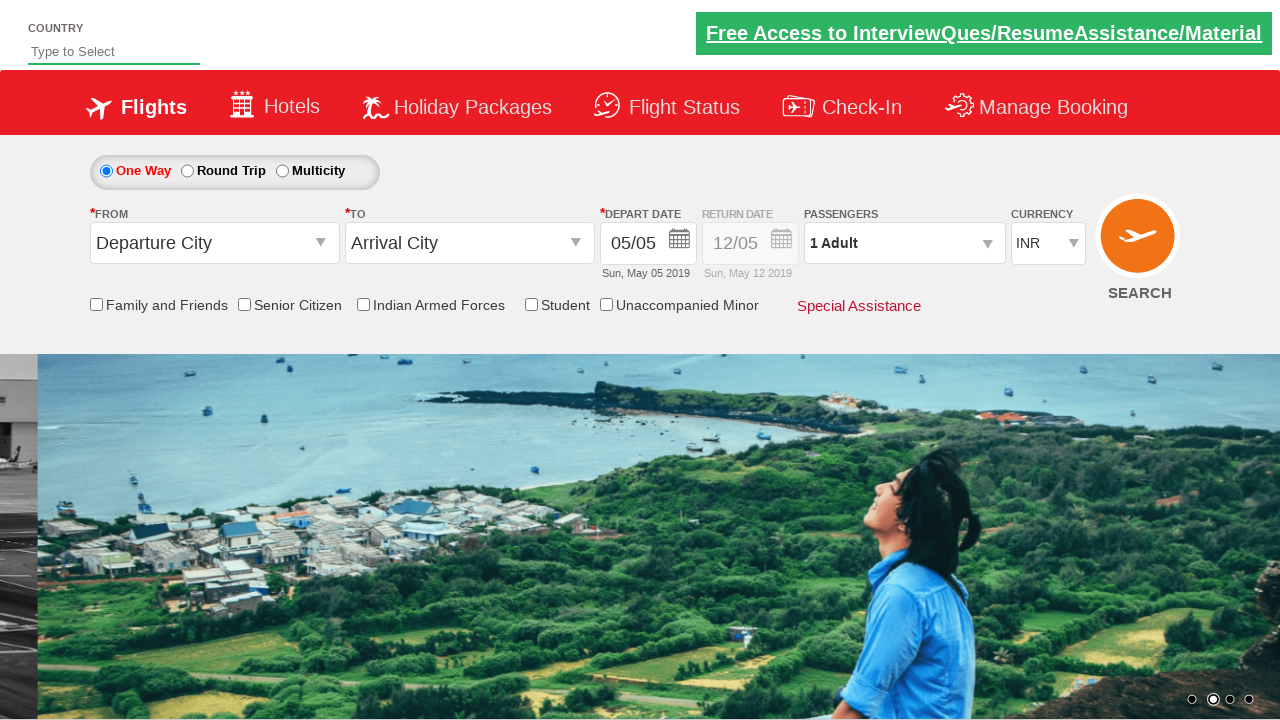

Checked initial checkbox state: False
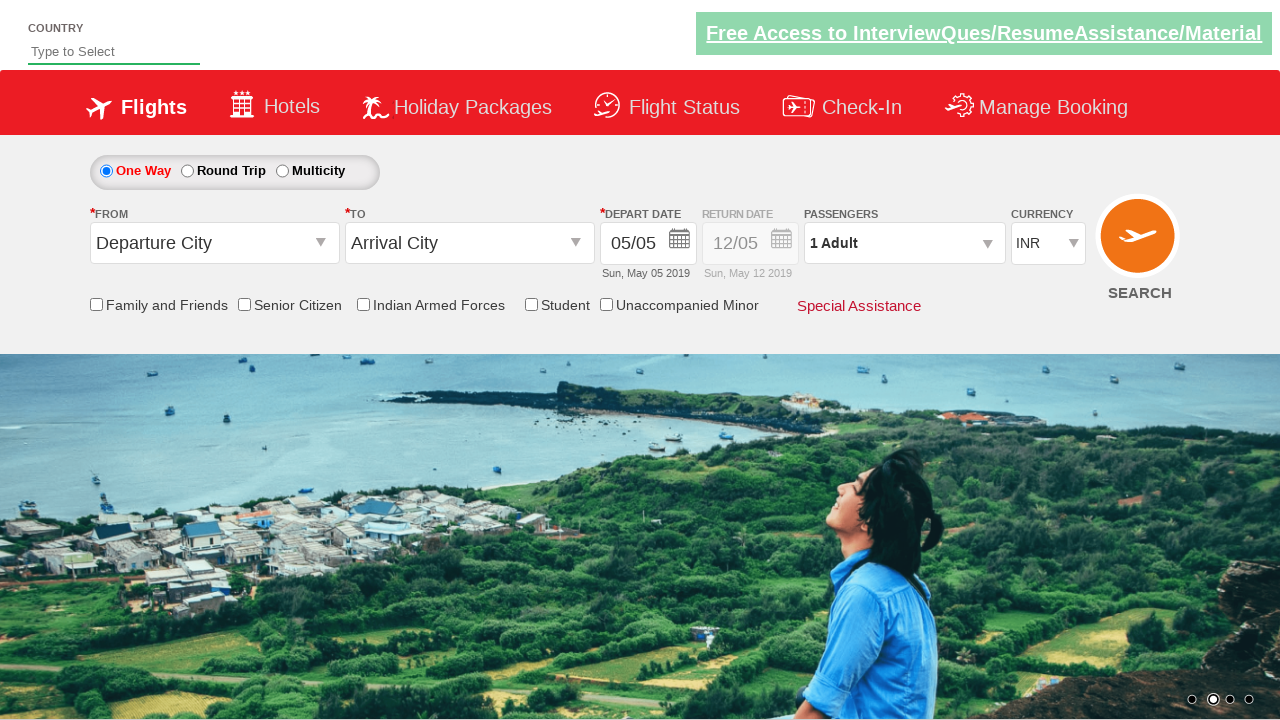

Clicked Senior Citizen Discount checkbox at (244, 304) on input[id*='SeniorCitizenDiscount']
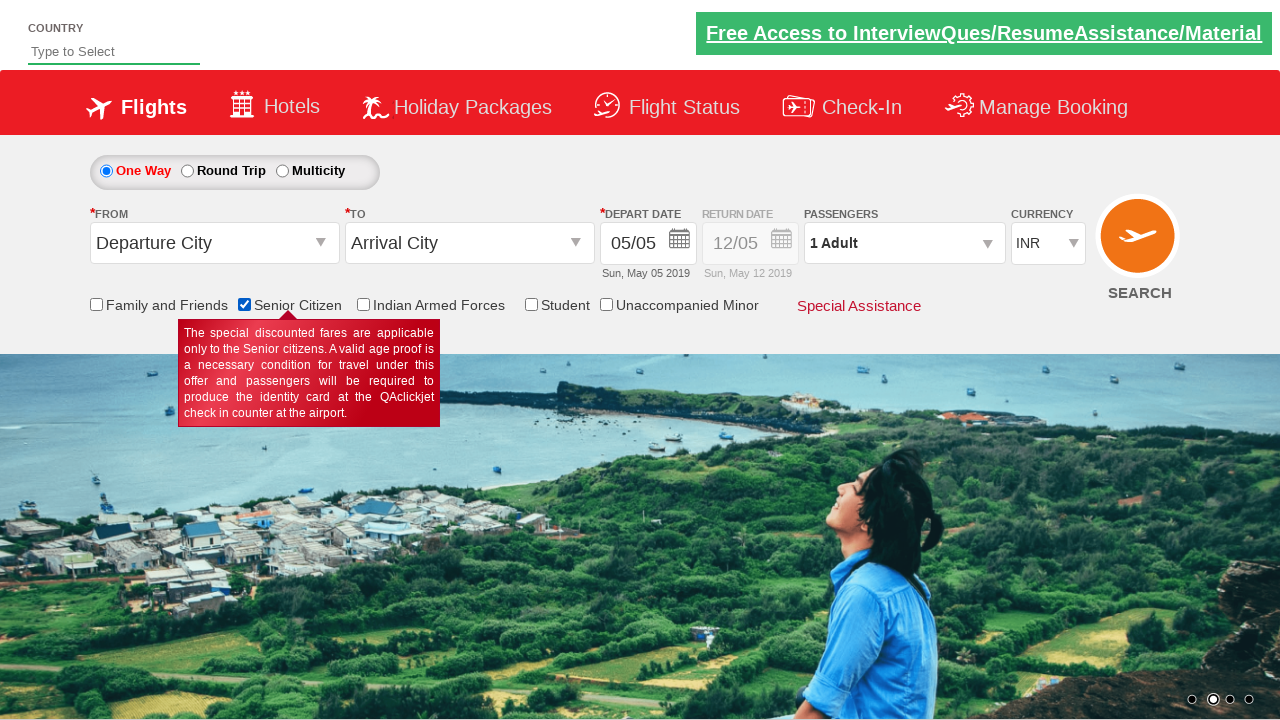

Verified checkbox state after click: True
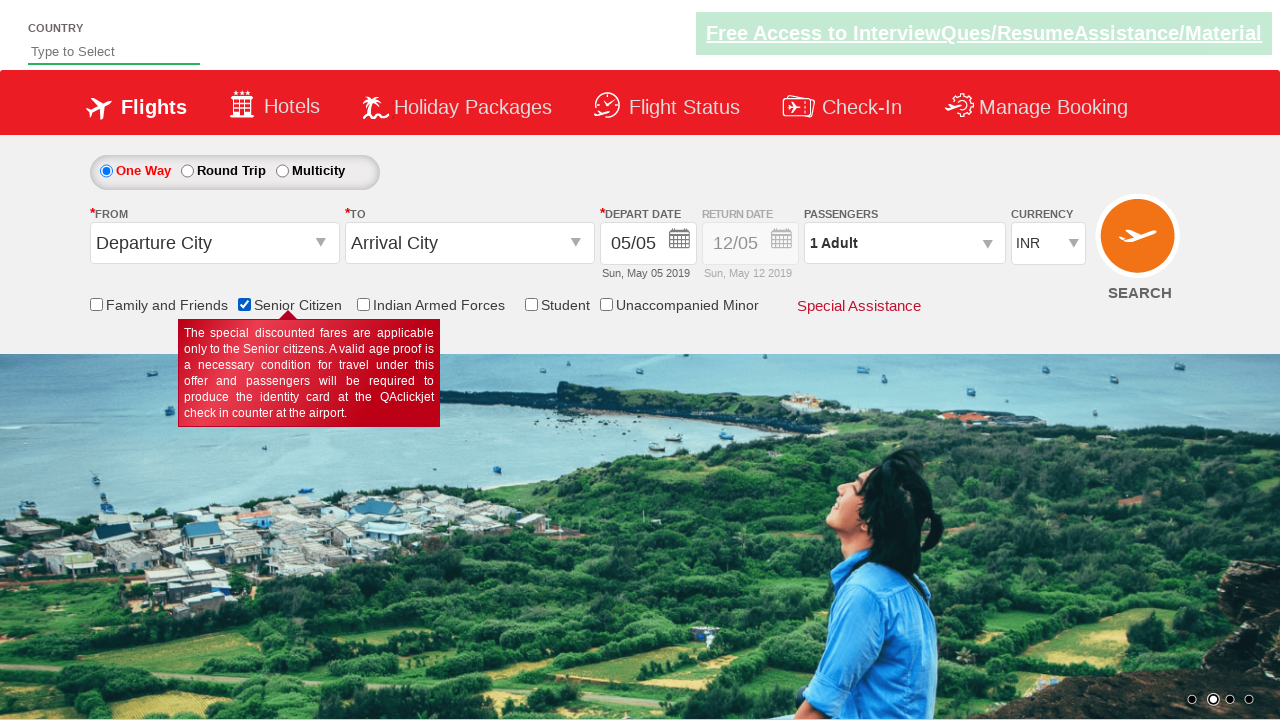

Counted total checkboxes on page: 6
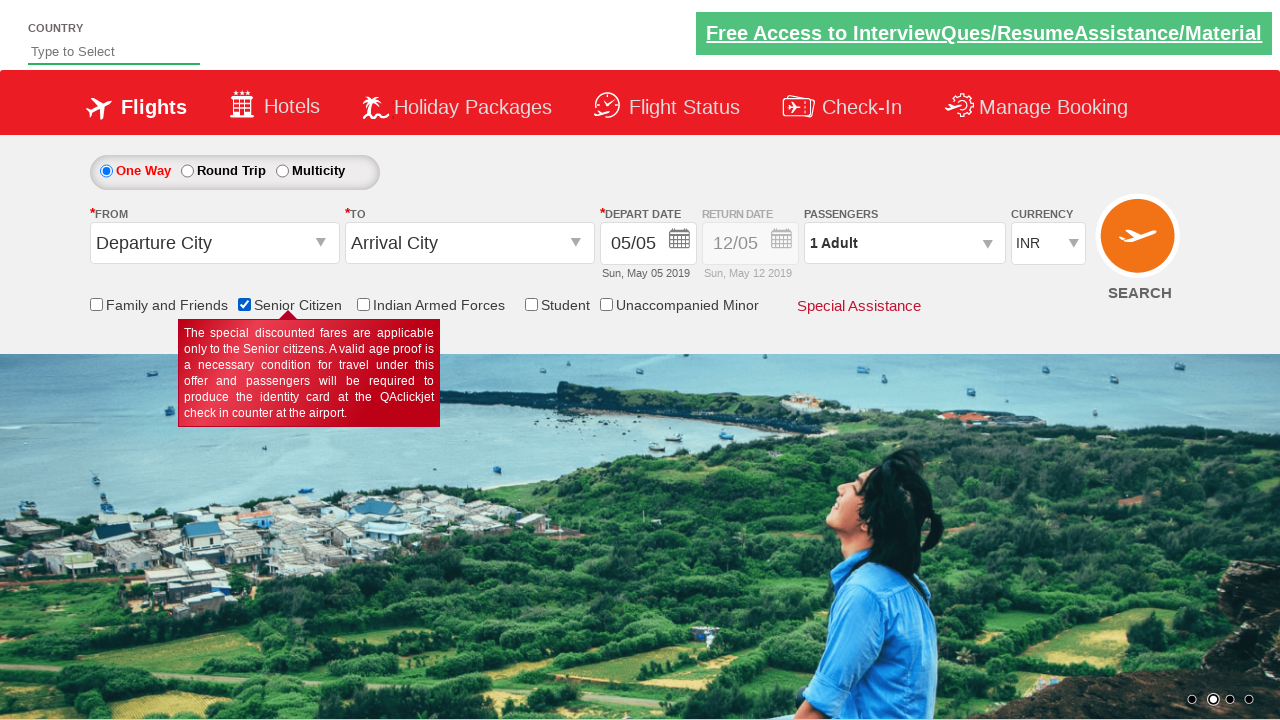

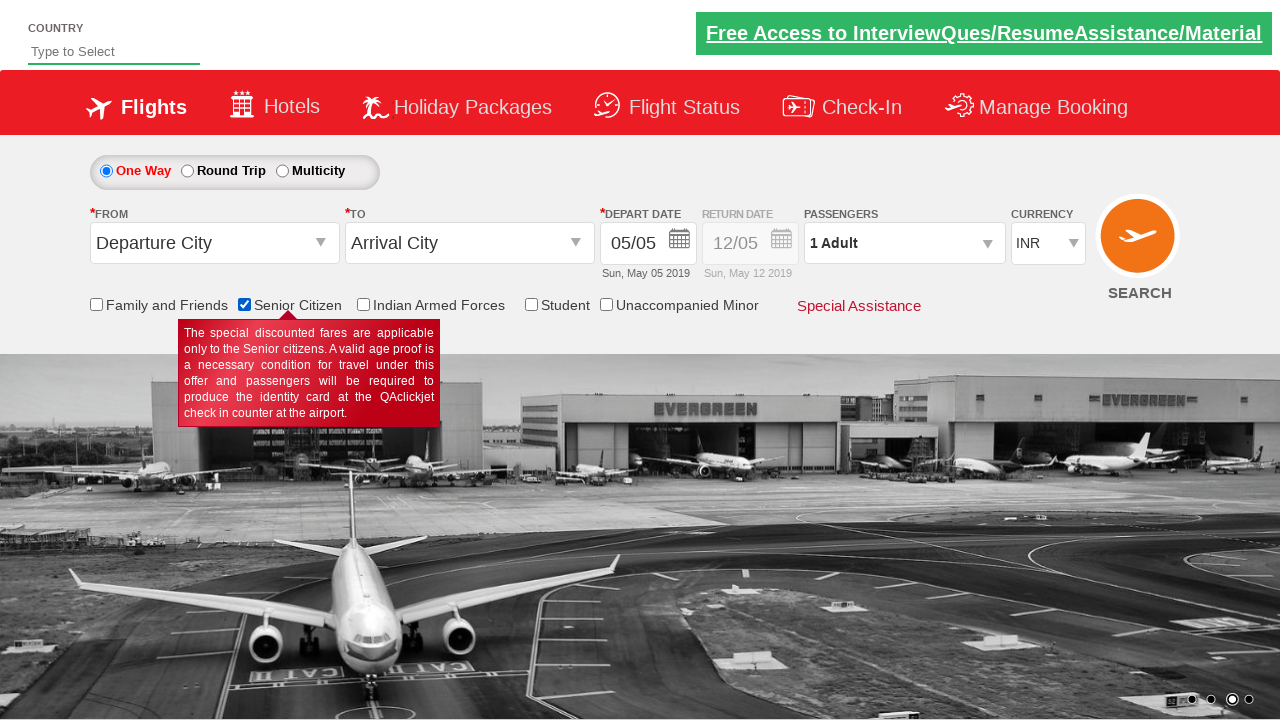